Tests valid mobile number format by filling the form with valid mobile number along with email and date of birth

Starting URL: https://app.cloudqa.io/home/AutomationPracticeForm

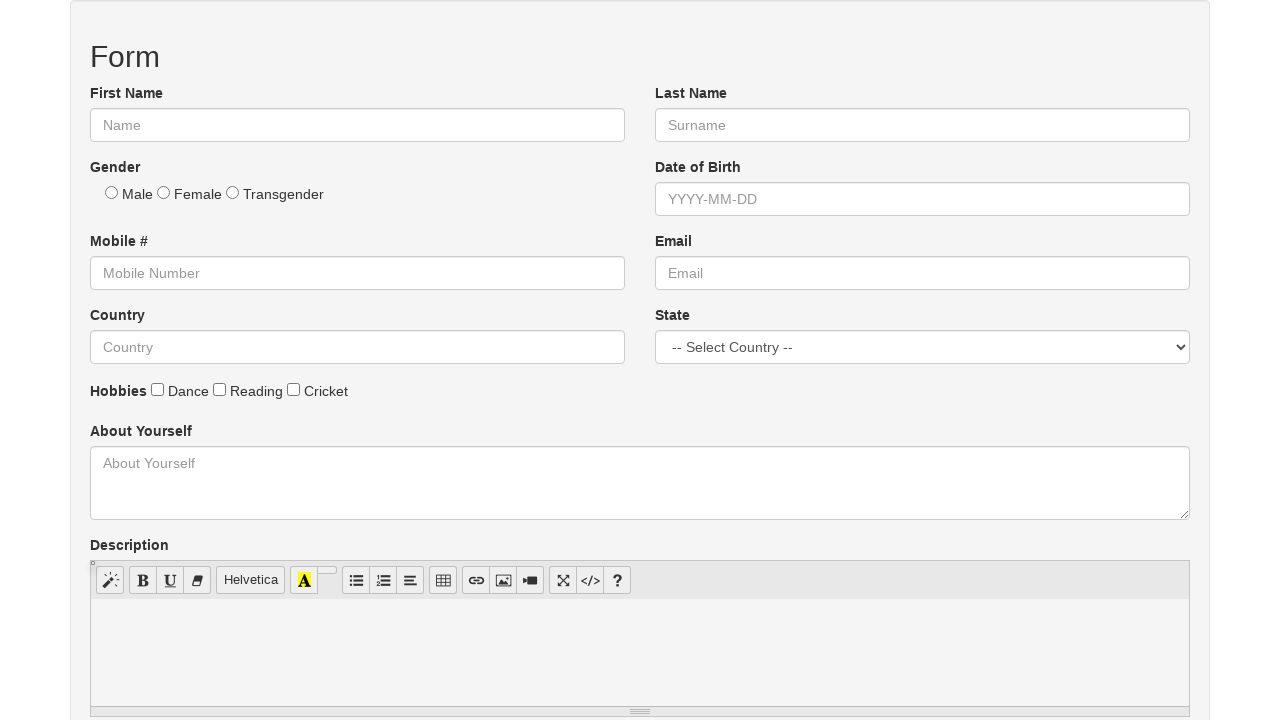

Filled mobile number field with valid number '7654321098' on //input[@type='number' and @id='mobile']
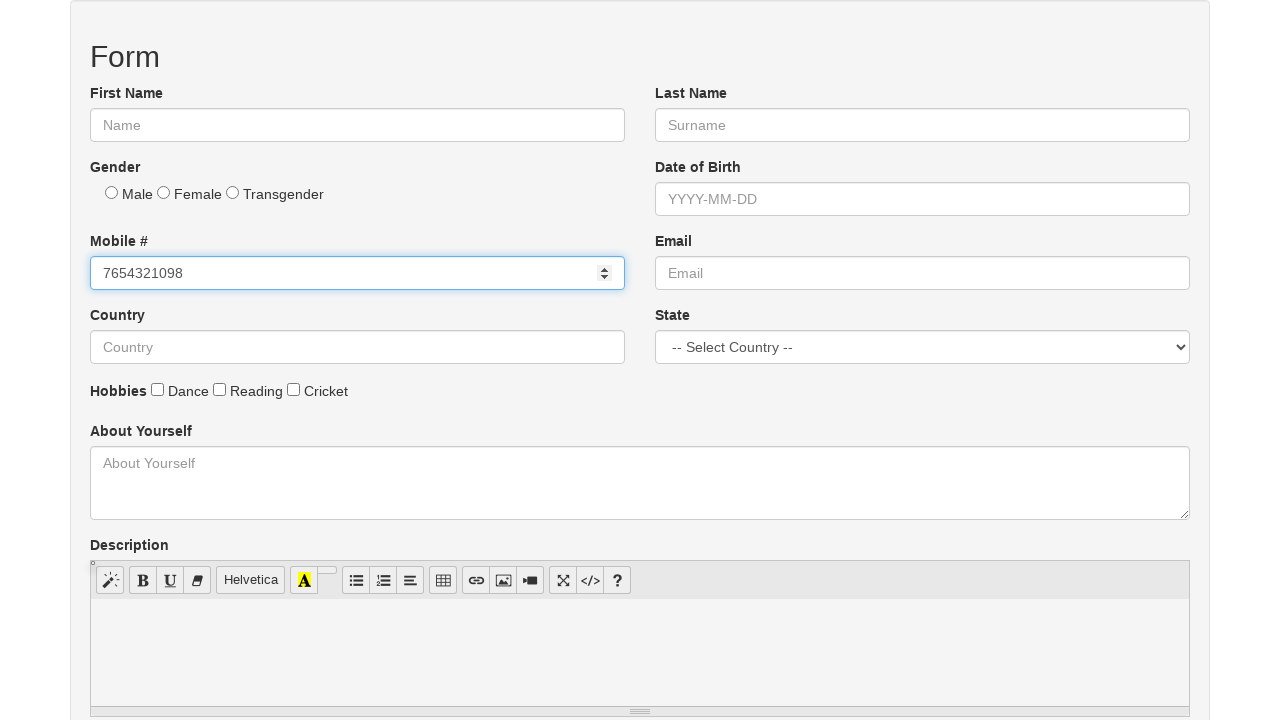

Filled email field with 'alice.smith@gmail.com' on //input[@type='text' and @id='email']
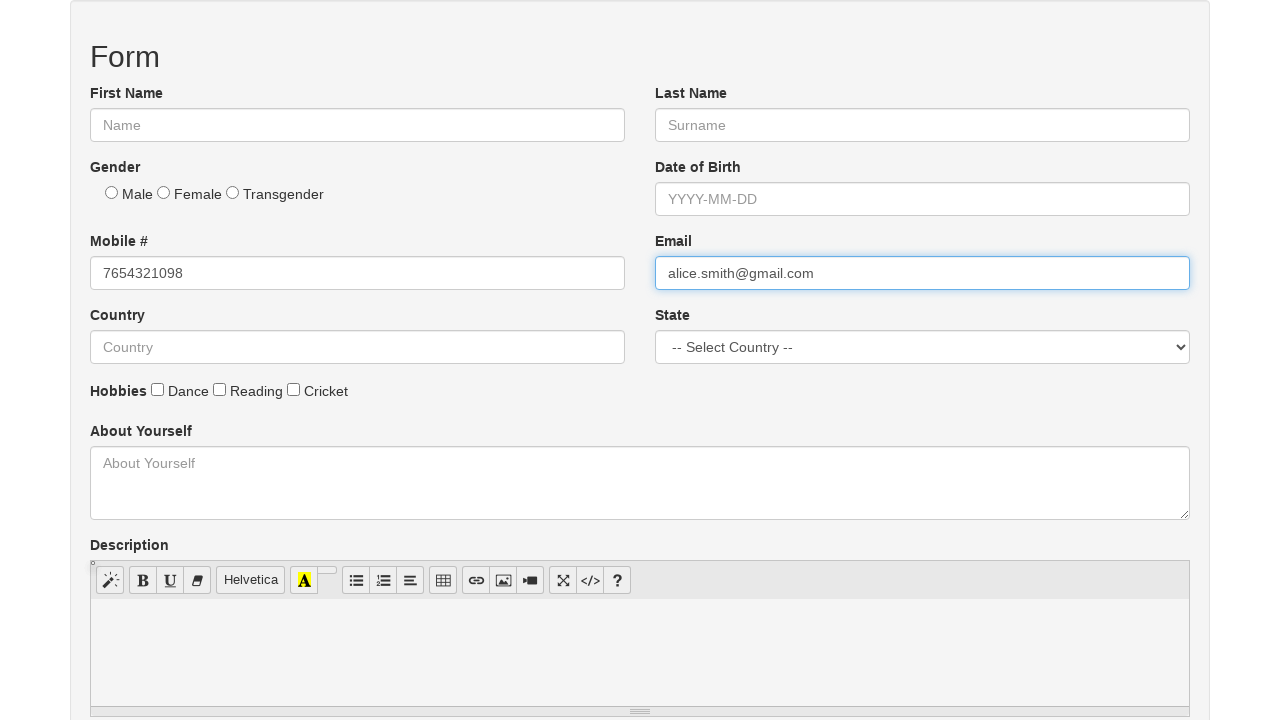

Filled date of birth field with '1995-03-08' on //input[@type='text' and @id='dob']
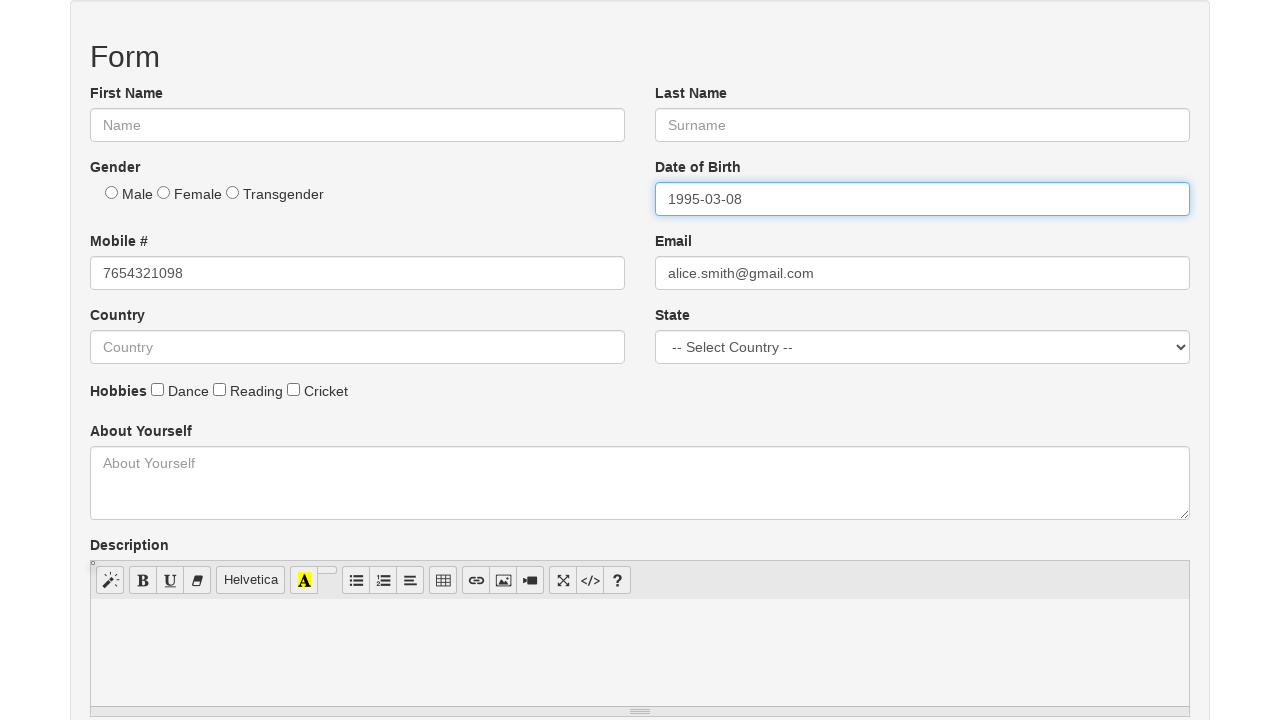

Clicked agree checkbox at (96, 360) on xpath=//*[@id='Agree']
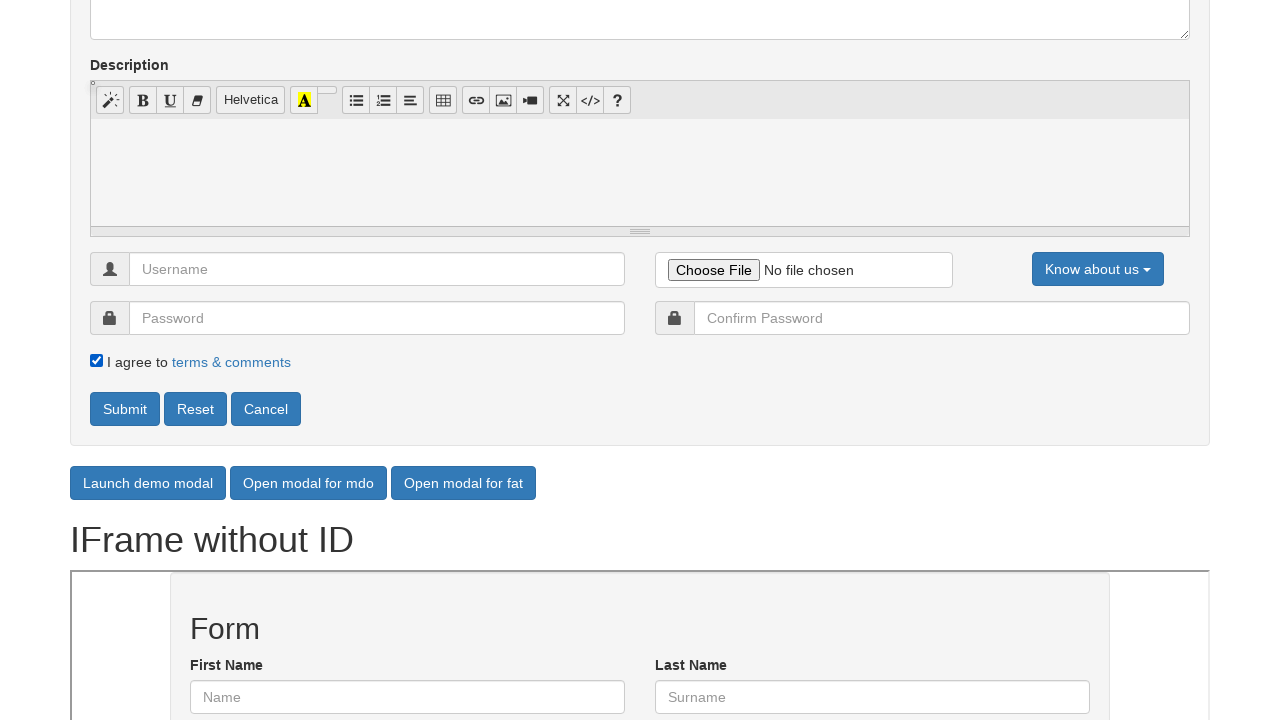

Submitted form by pressing Enter on //*[@id='automationtestform']/div[4]/button[1]
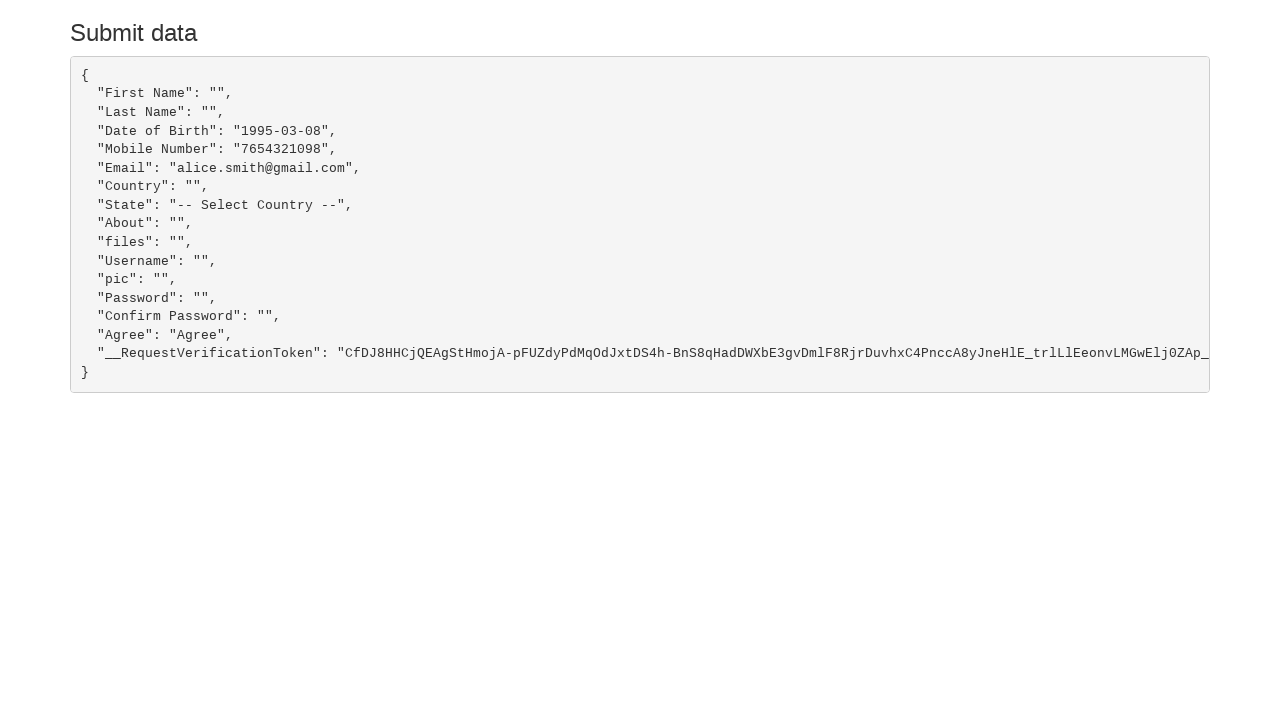

Form submission confirmation message appeared
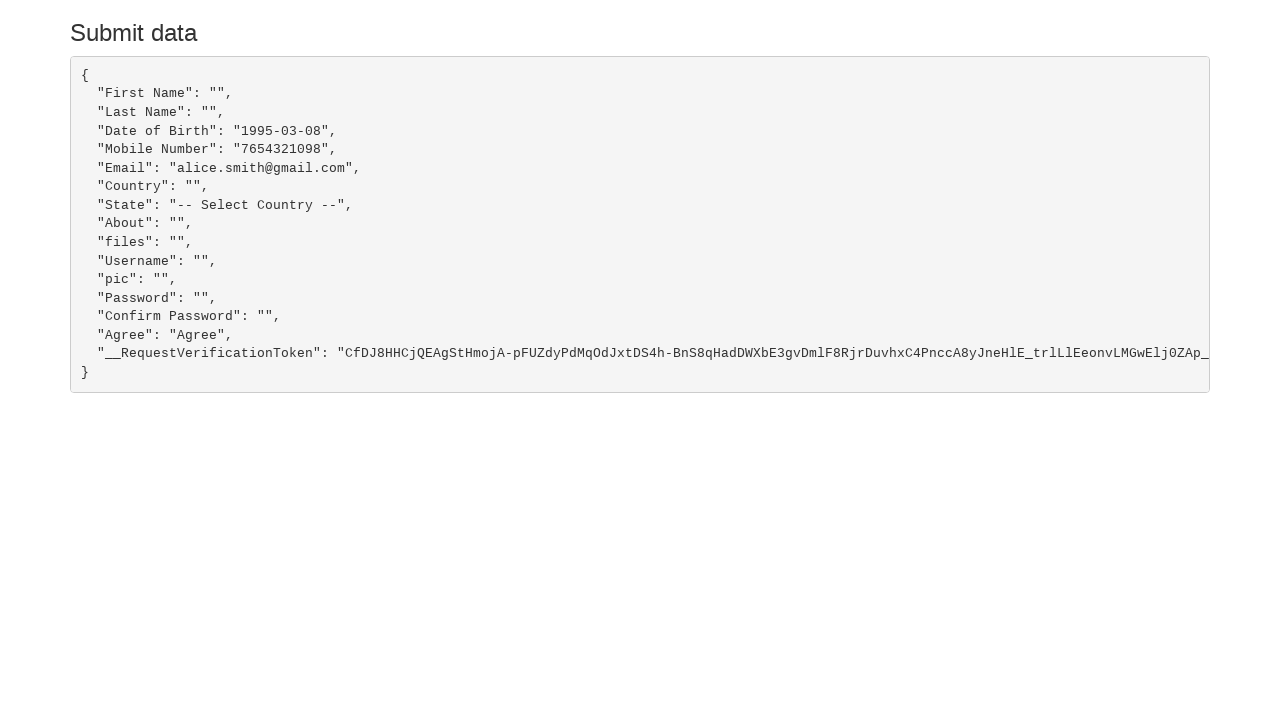

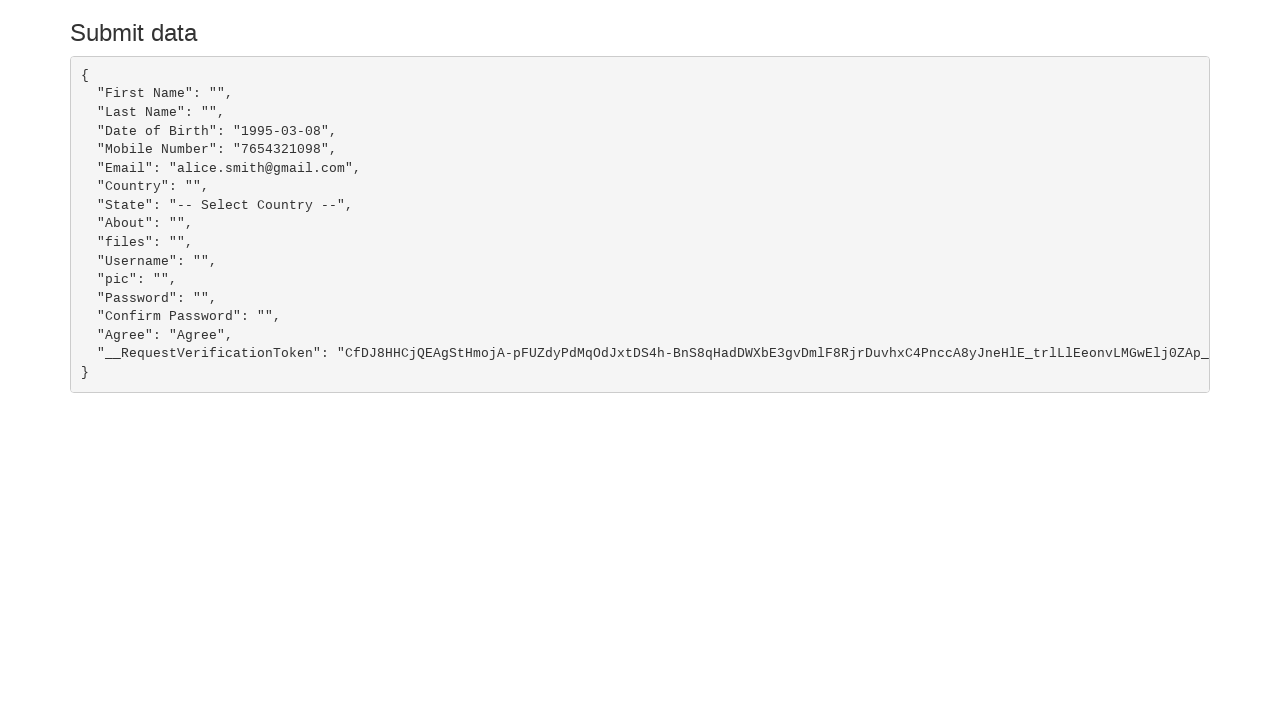